Tests child window handling by clicking a link that opens a new page, extracting text from the new page, and filling it into a form field on the original page

Starting URL: https://rahulshettyacademy.com/loginpagePractise/

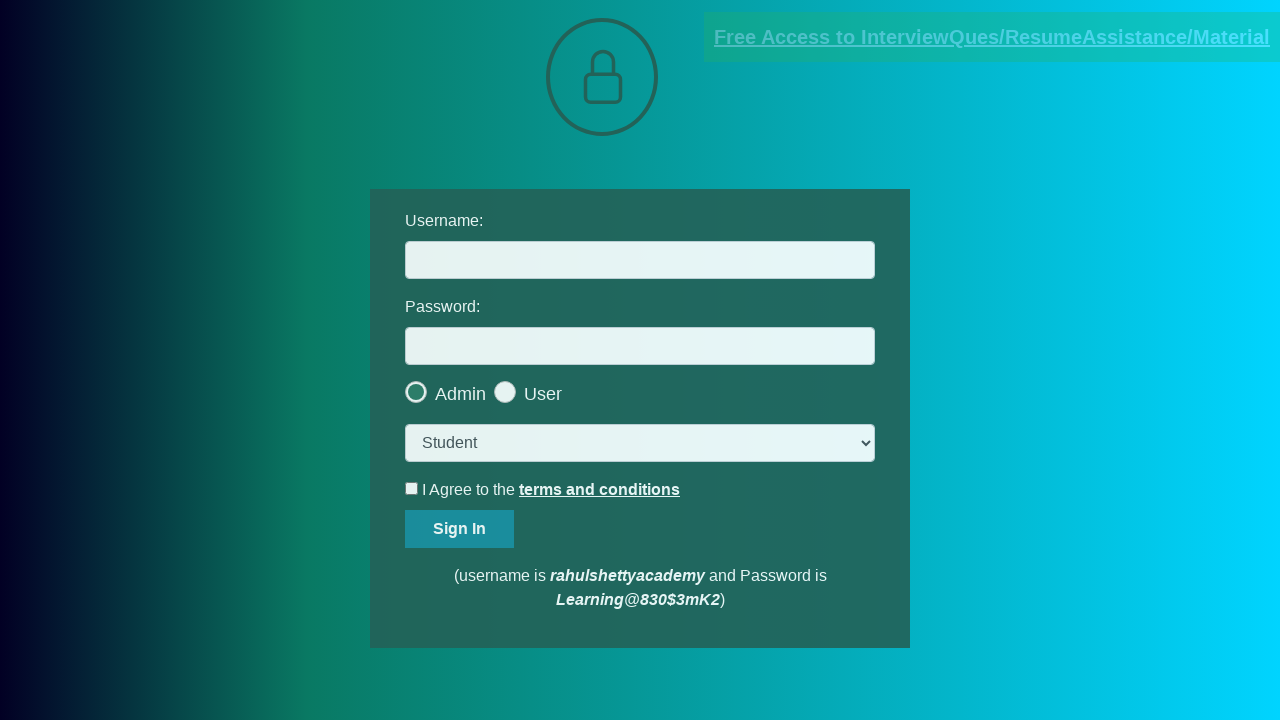

Clicked document link to open child window at (992, 37) on [href*='documents-request']
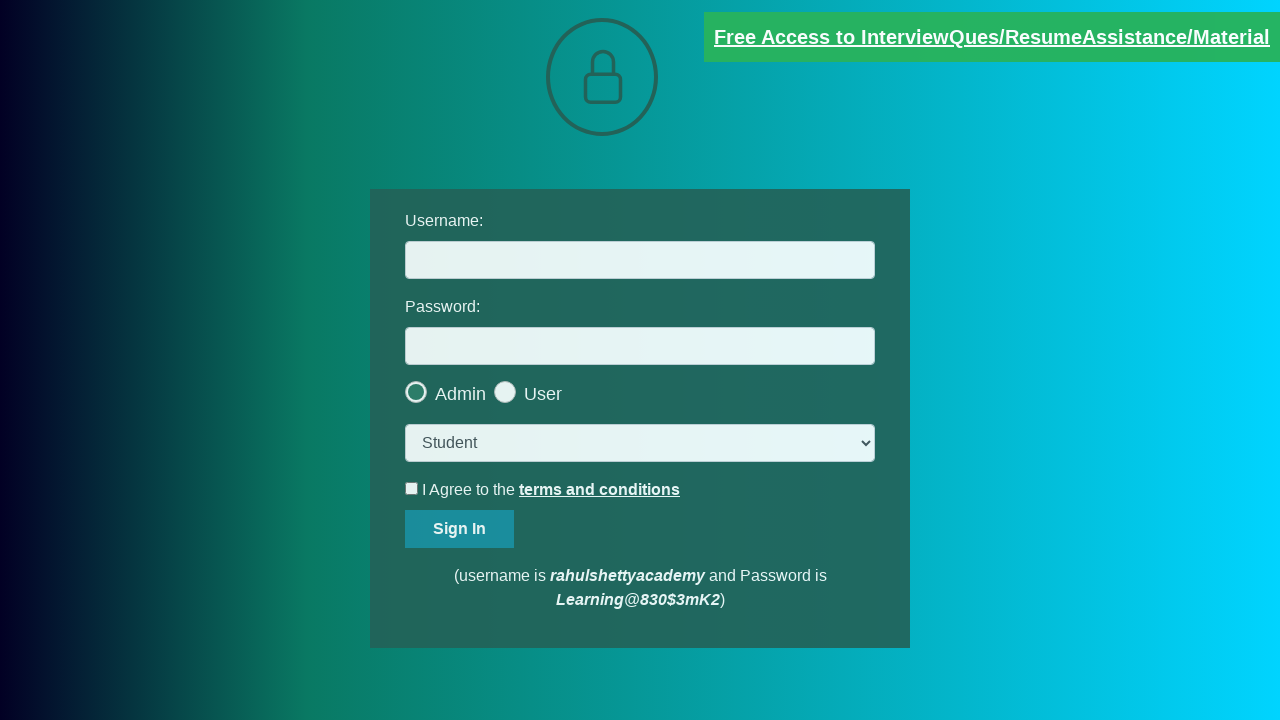

Child window opened and captured
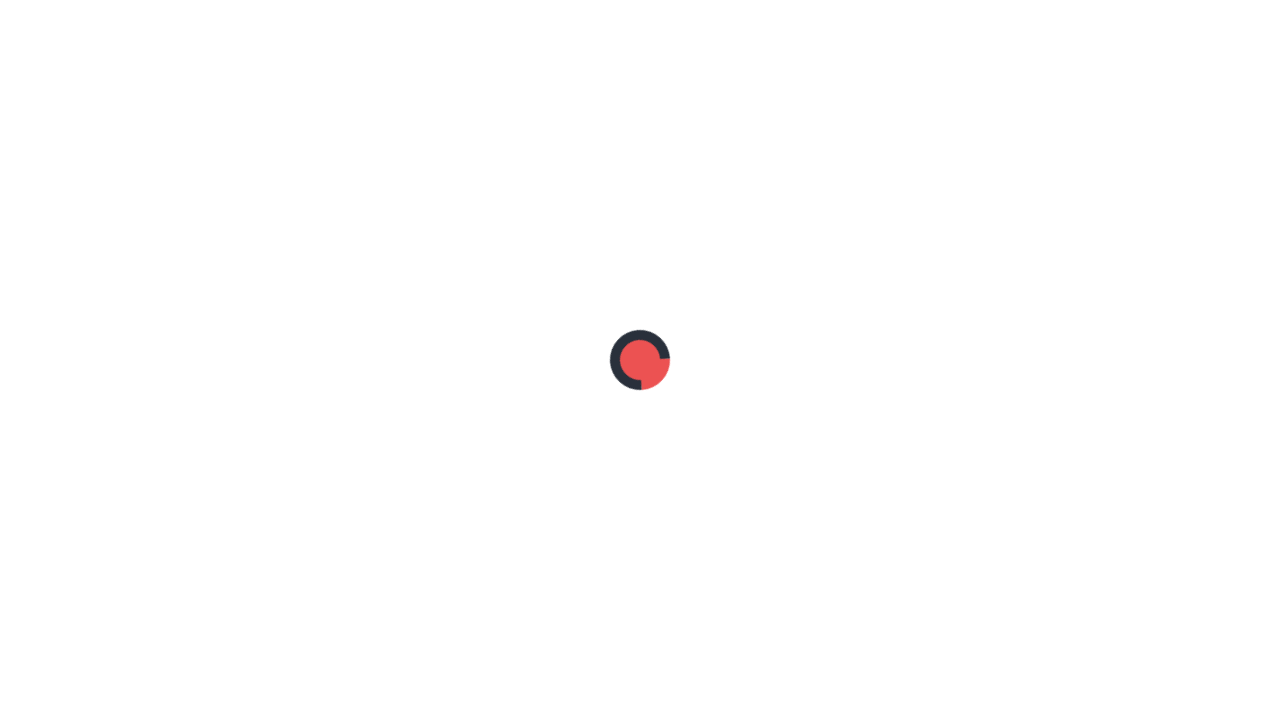

Child window page fully loaded
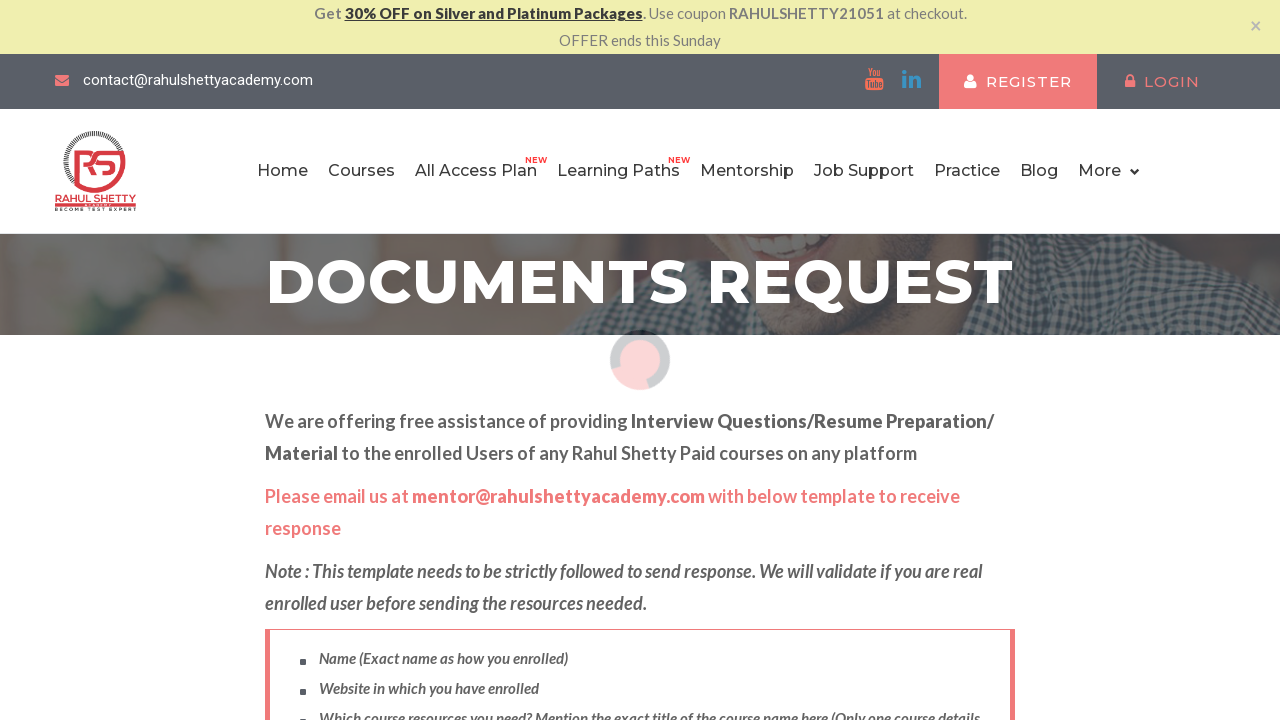

Extracted text from red element: 'Please email us at mentor@rahulshettyacademy.com with below template to receive response '
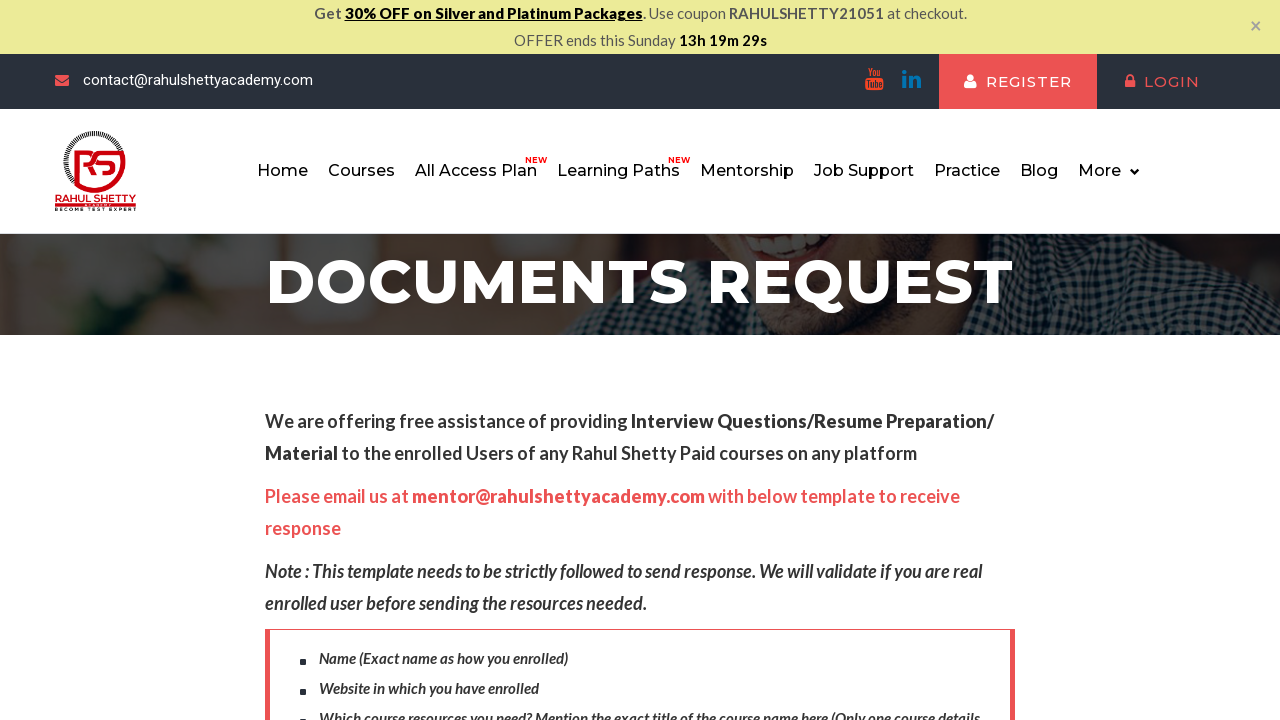

Extracted domain from text: 'rahulshettyacademy.com'
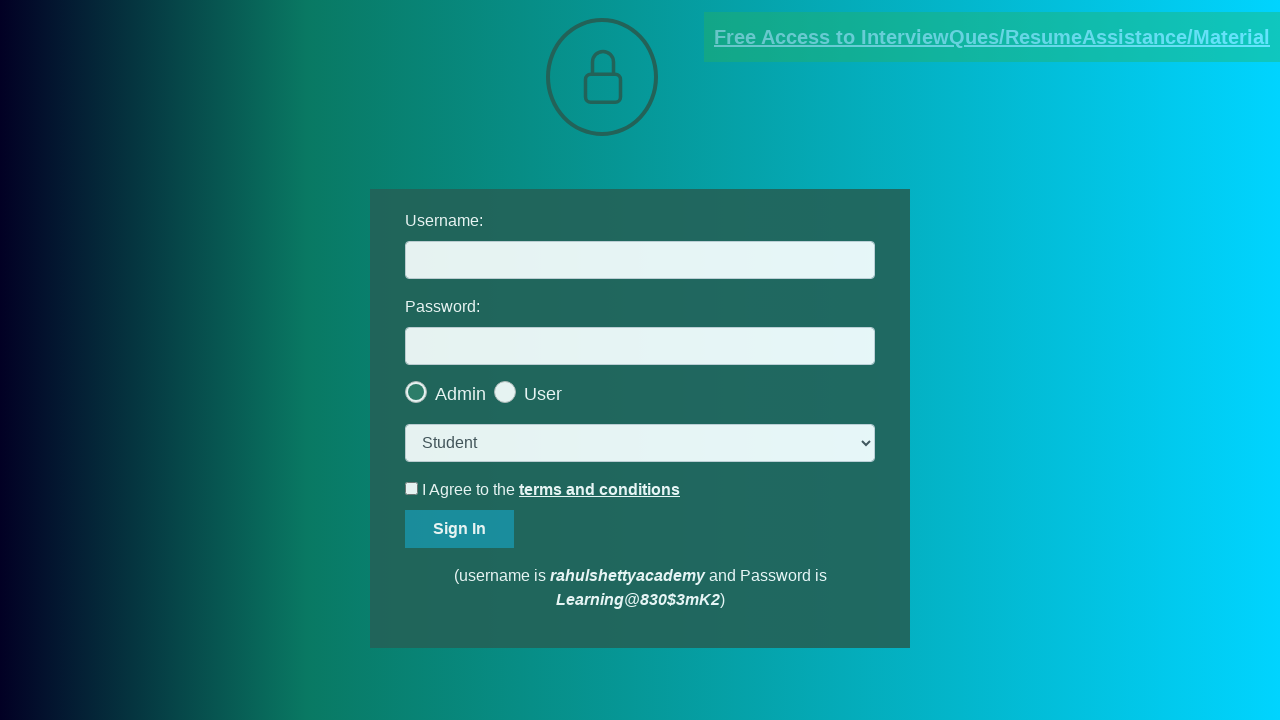

Filled username field with extracted domain: 'rahulshettyacademy.com' on #username
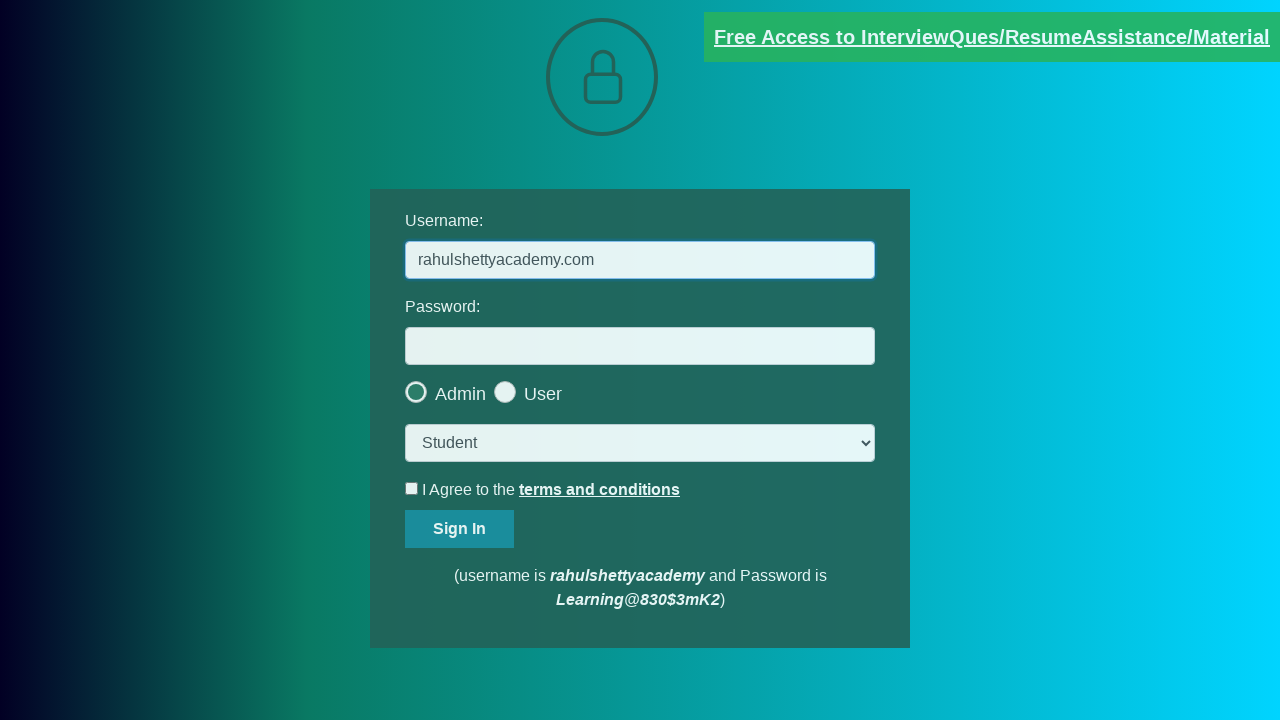

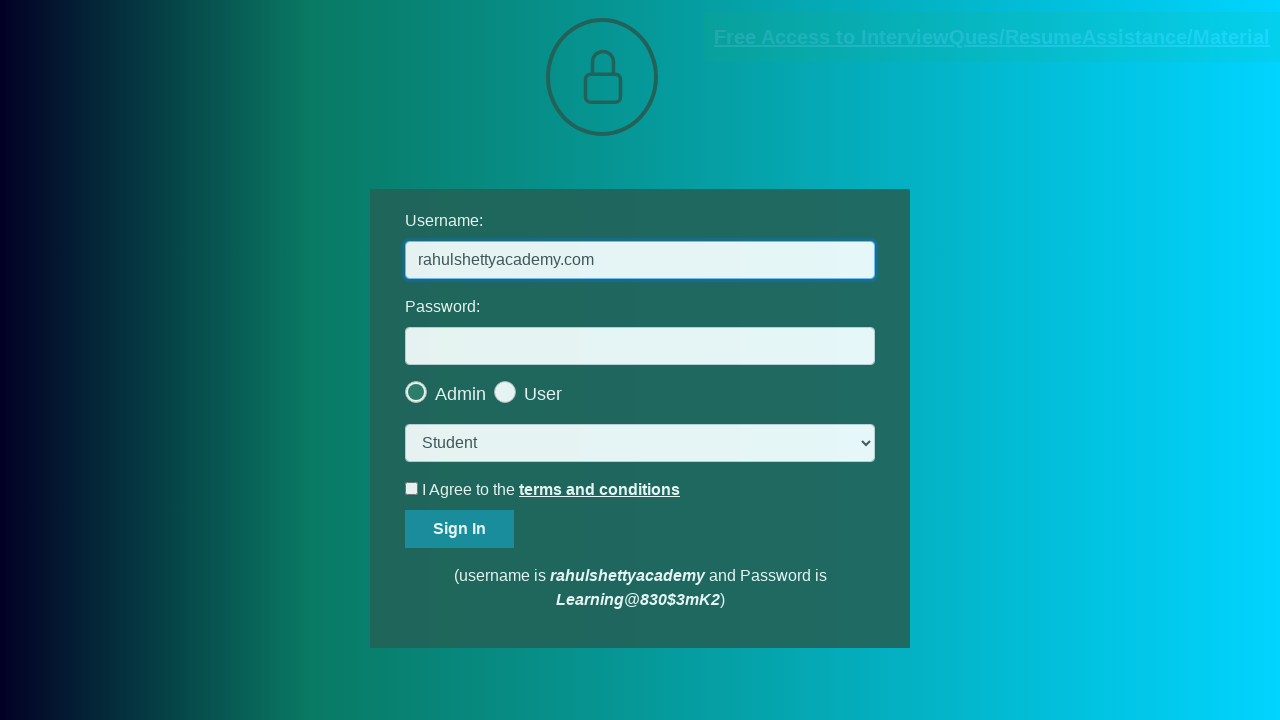